Tests the autocomplete page navigation by clicking the autocomplete link and verifying the page header

Starting URL: https://formy-project.herokuapp.com

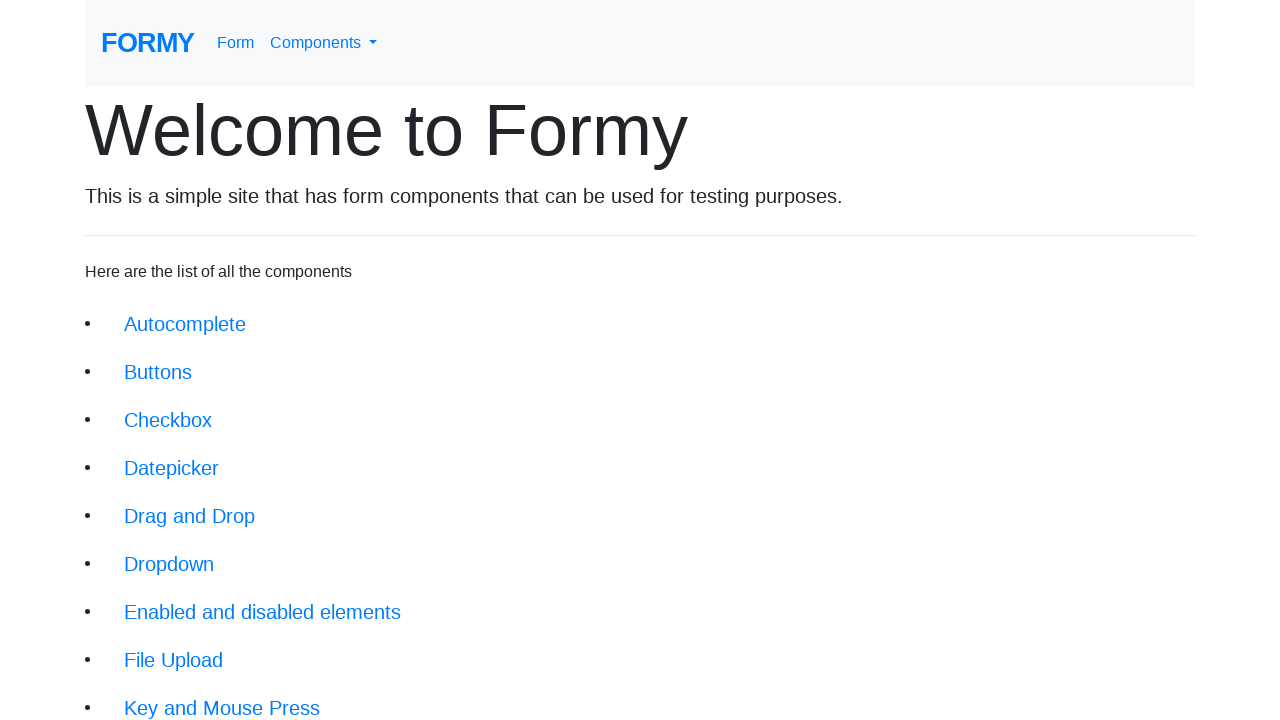

Clicked on autocomplete link at (185, 324) on xpath=//li/a[@href='/autocomplete']
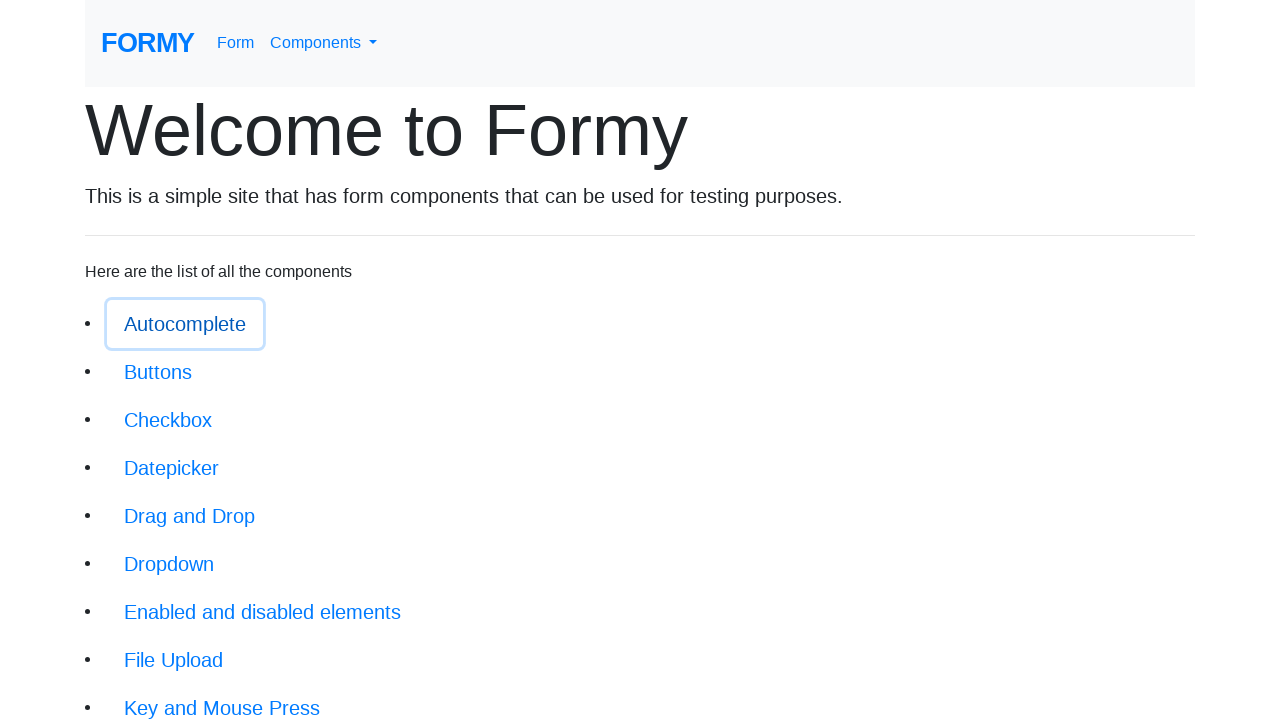

Autocomplete page loaded and h1 heading appeared
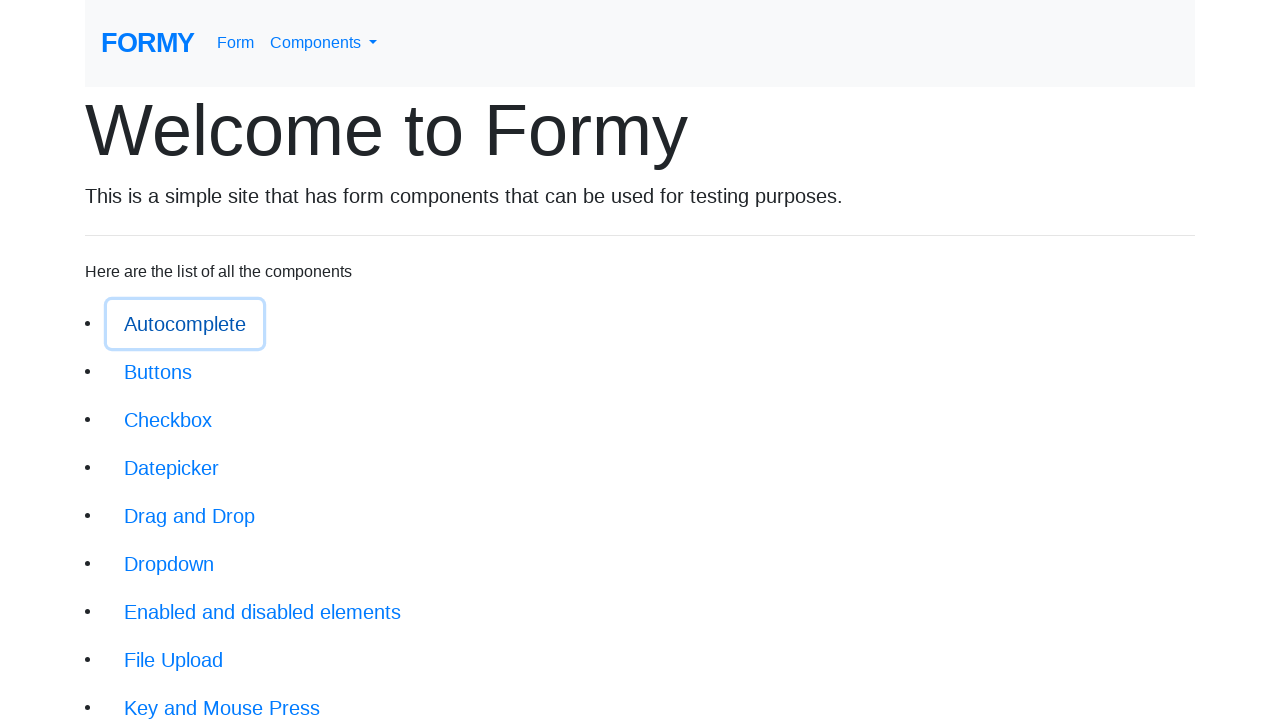

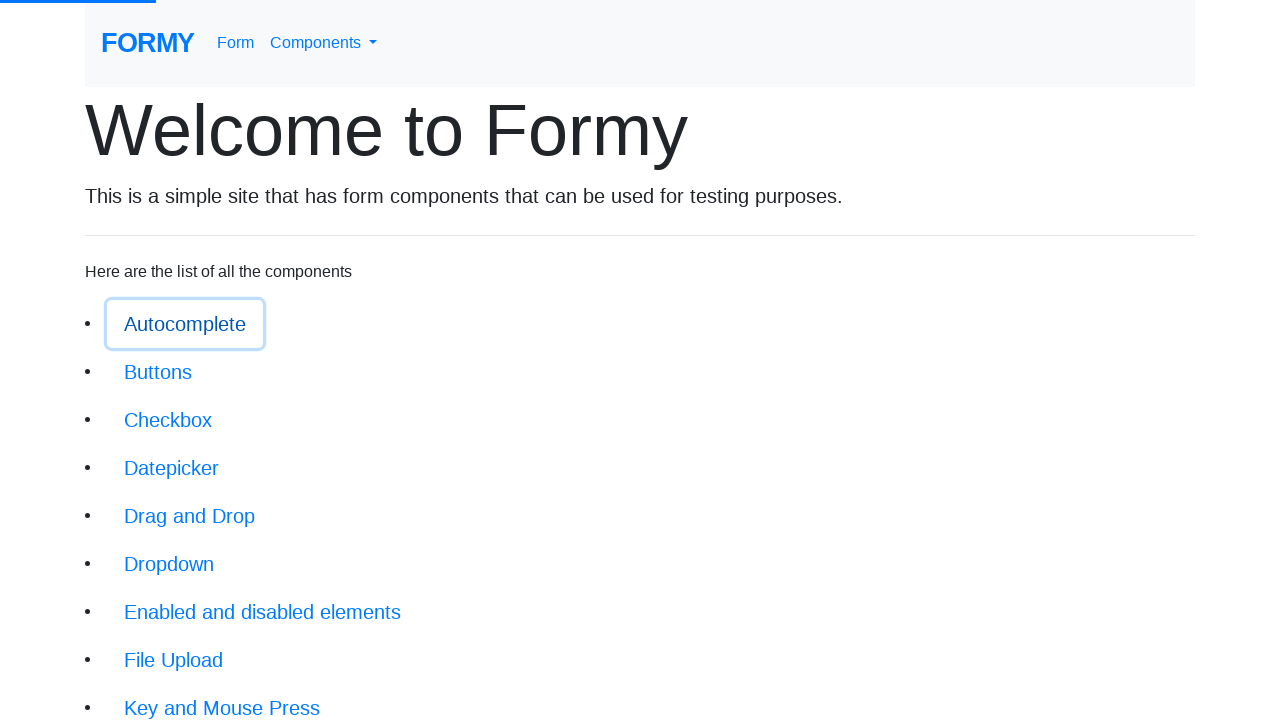